Tests the text input field by entering text and verifying the input value is correctly captured

Starting URL: https://www.selenium.dev/selenium/web/web-form.html

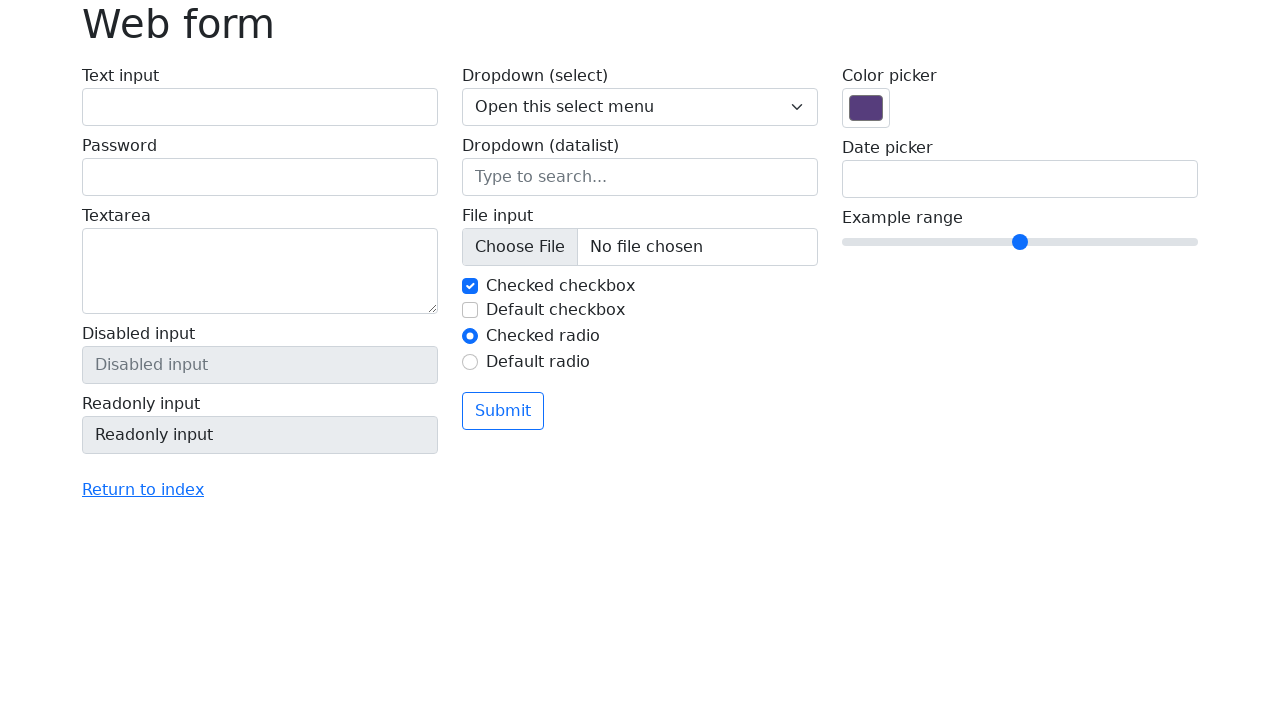

Filled text input field with 'Jika' on #my-text-id
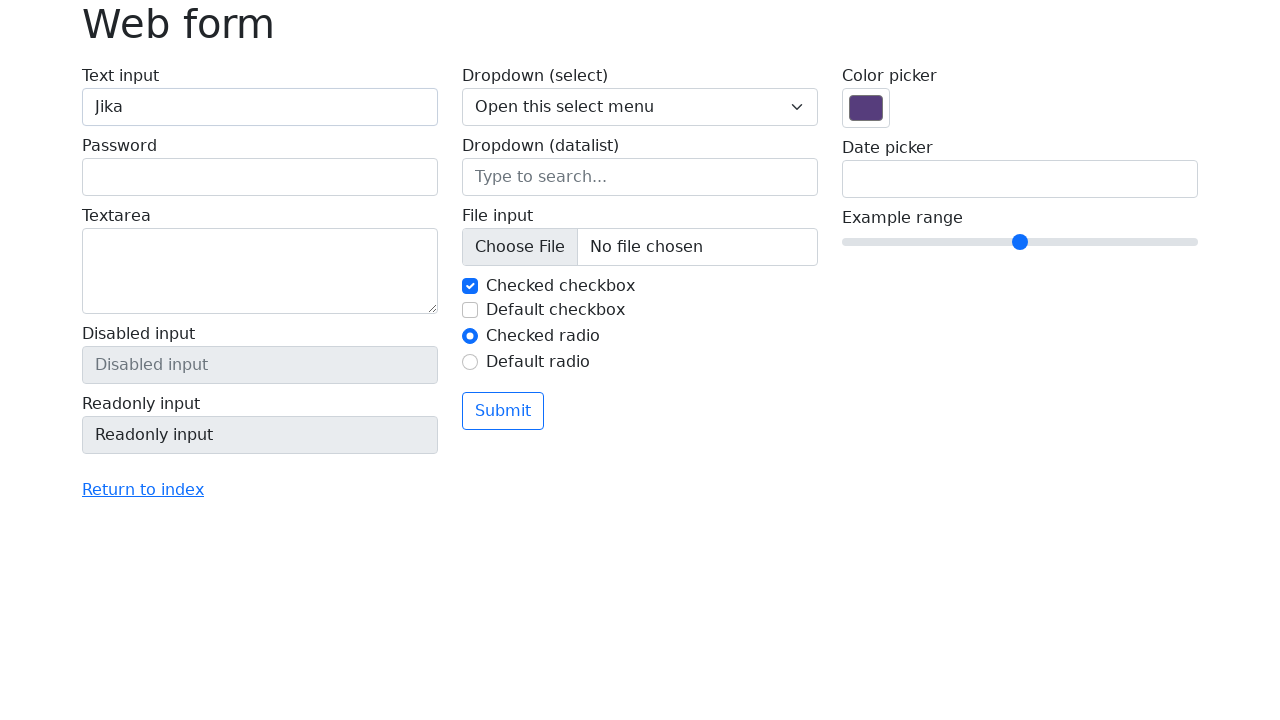

Retrieved input value from text field
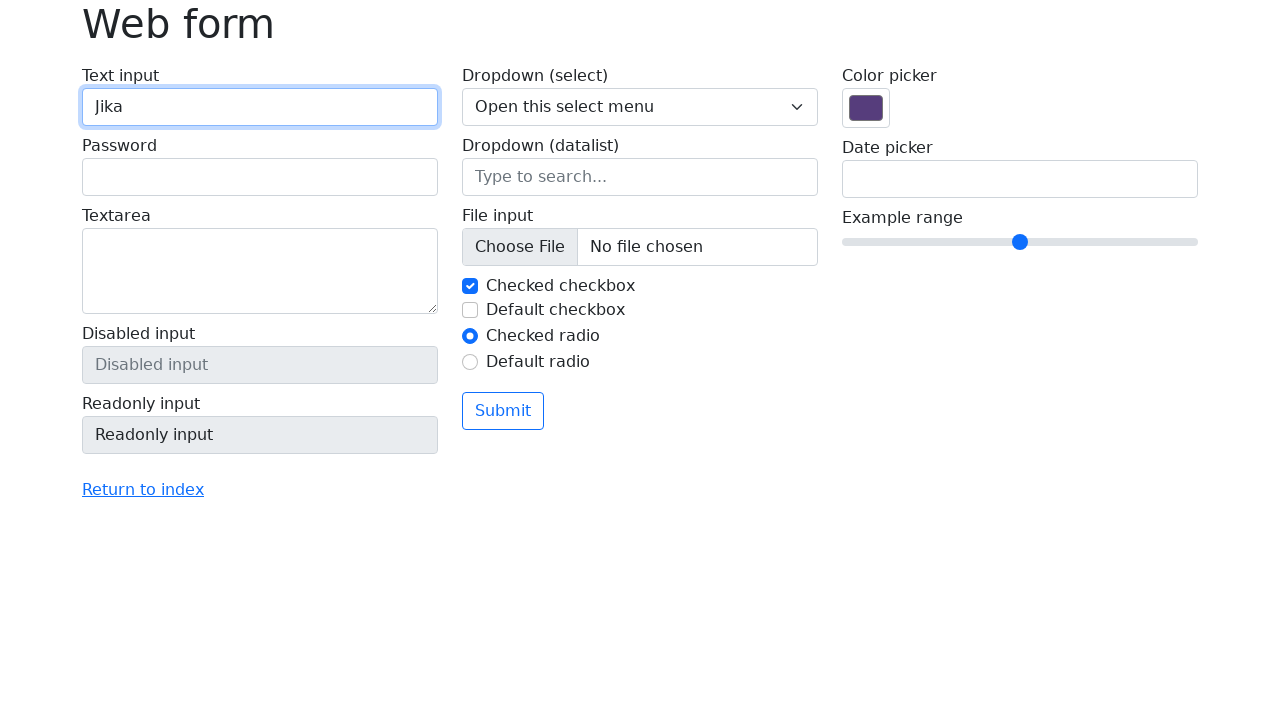

Verified that entered text 'Jika' matches the input value
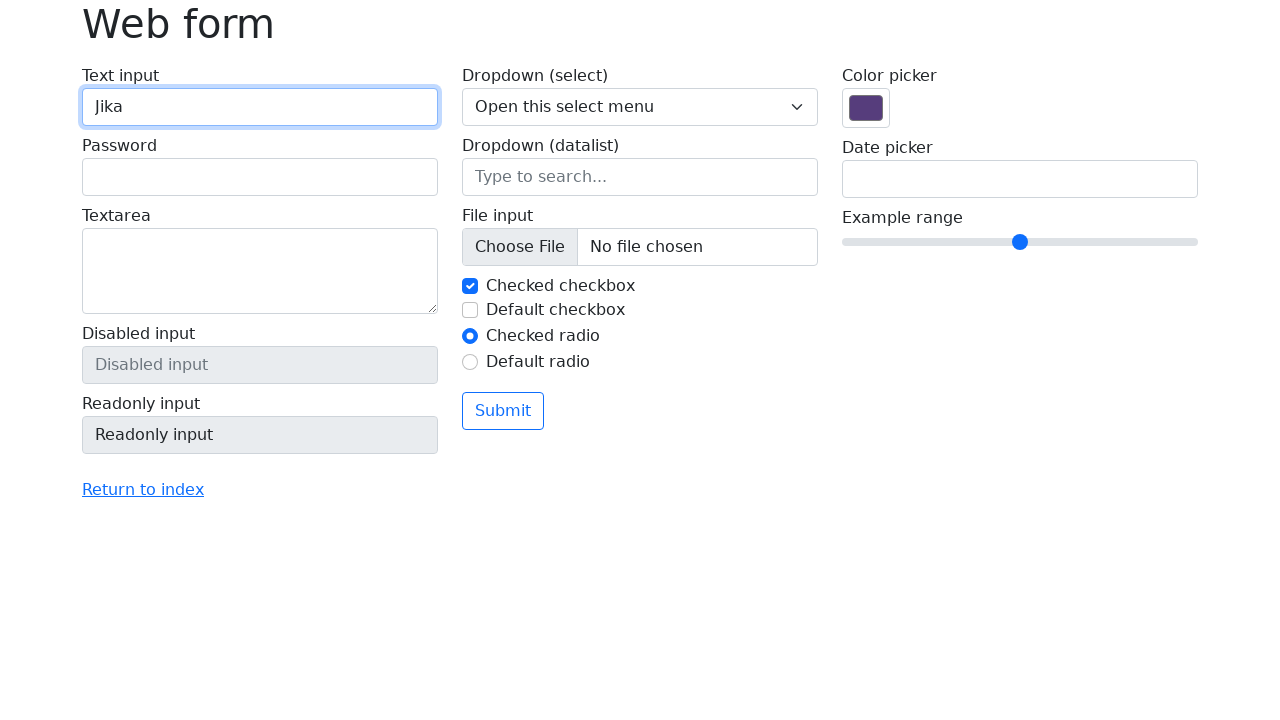

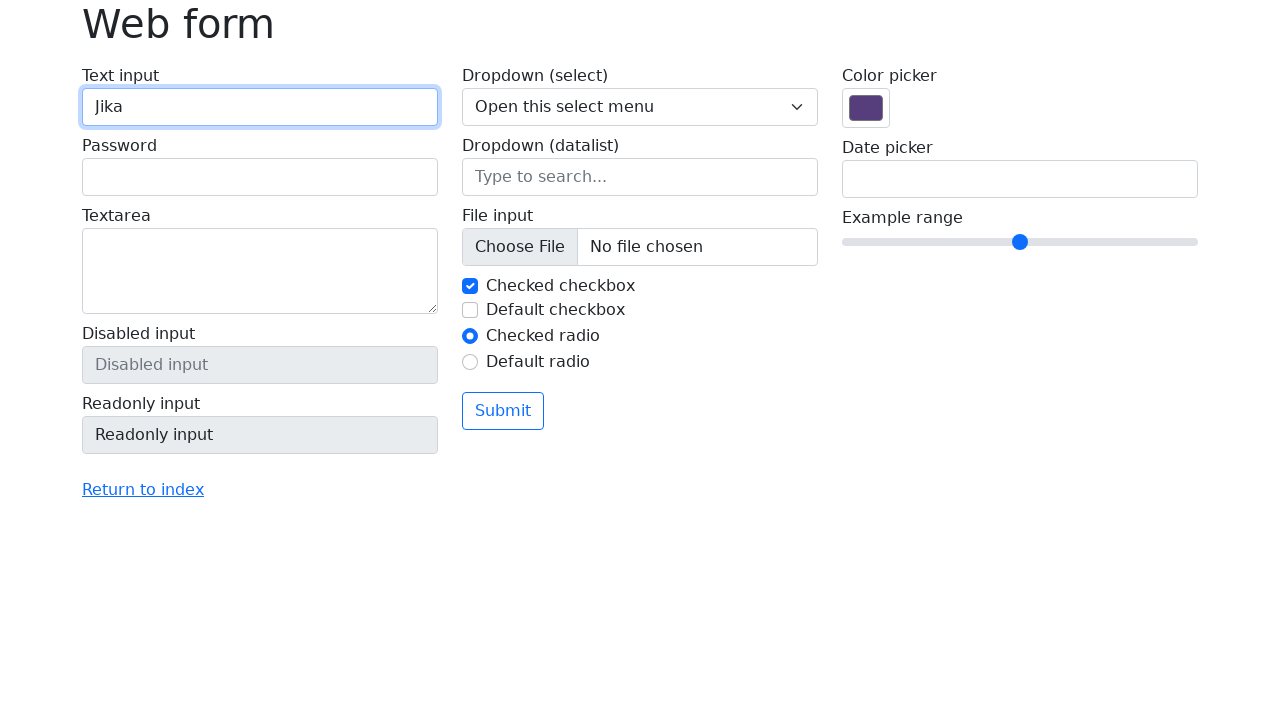